Tests clicking the ENTER button on the ShareLane homepage

Starting URL: https://www.sharelane.com

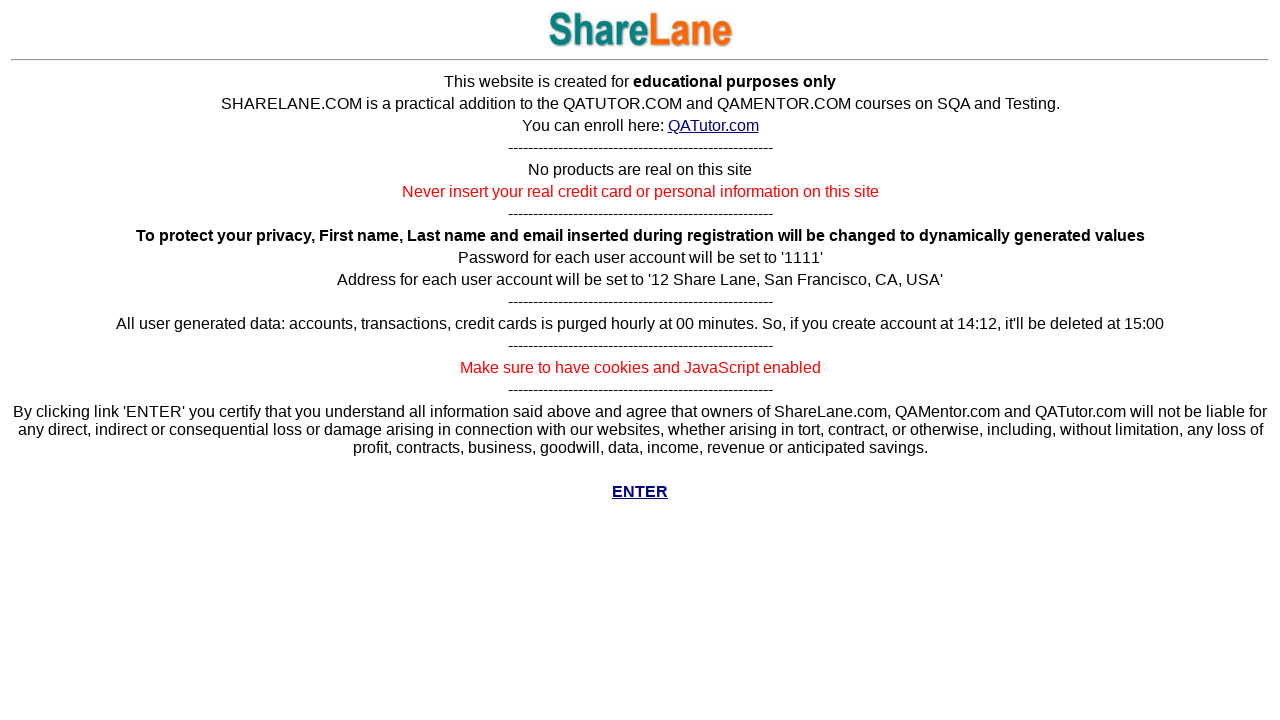

Clicked the ENTER button on ShareLane homepage at (640, 492) on xpath=//b[text()='ENTER']
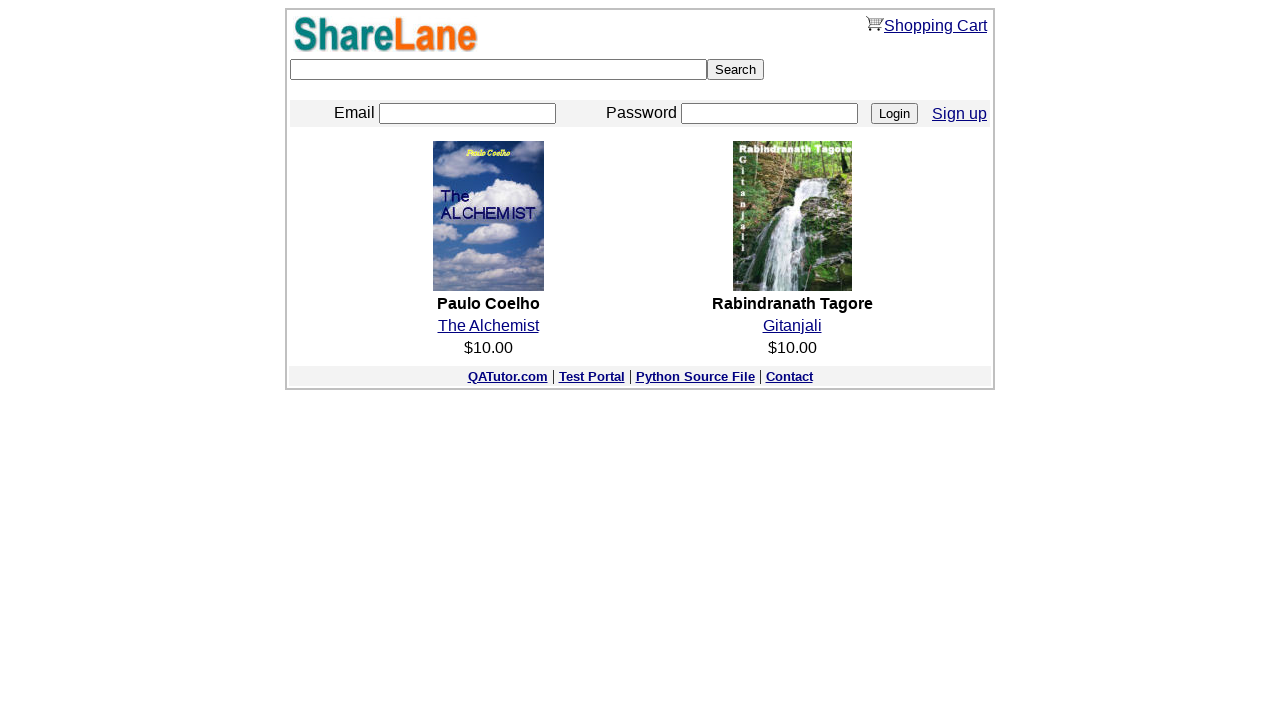

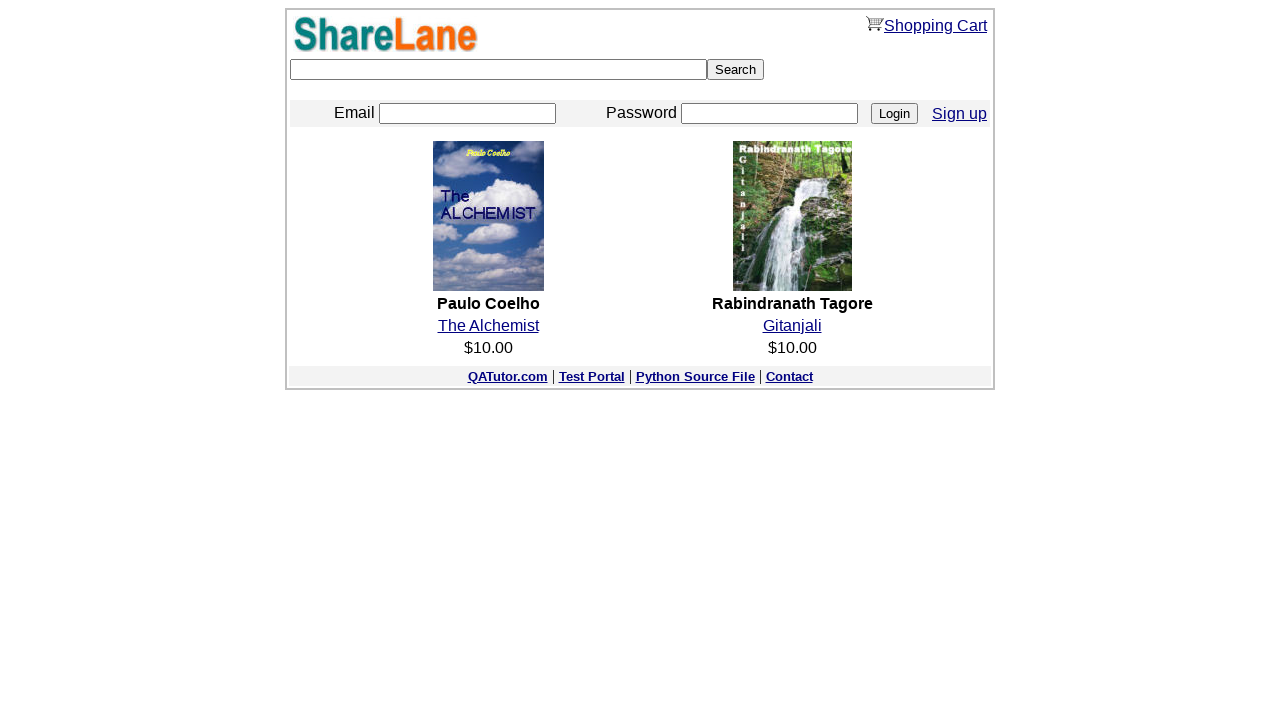